Tests a sortable list feature by clicking on "Sortable List" and then dragging and dropping billionaire names into specific positions (Jeff Bezos to position 0, Bill Gates to position 1, etc.)

Starting URL: https://qaplayground.dev/

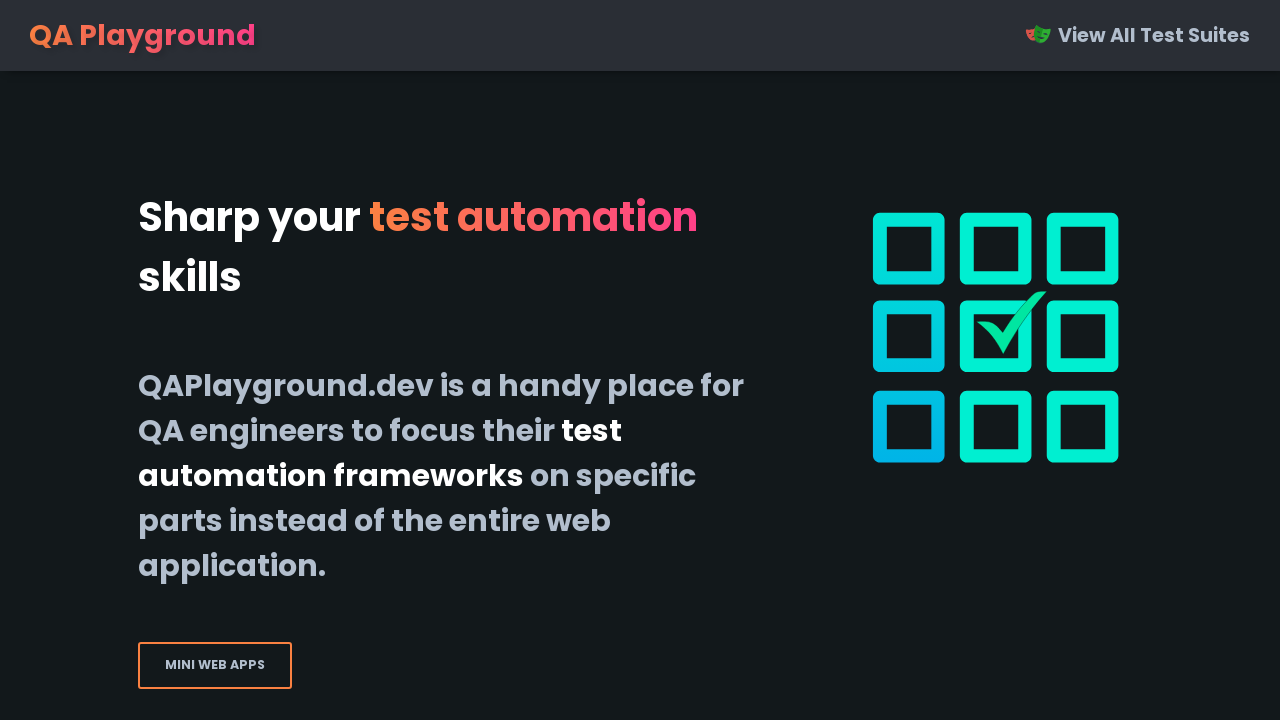

Clicked on 'Sortable List' link to navigate to the sortable list page at (326, 361) on xpath=//*[normalize-space(text())='Sortable List']
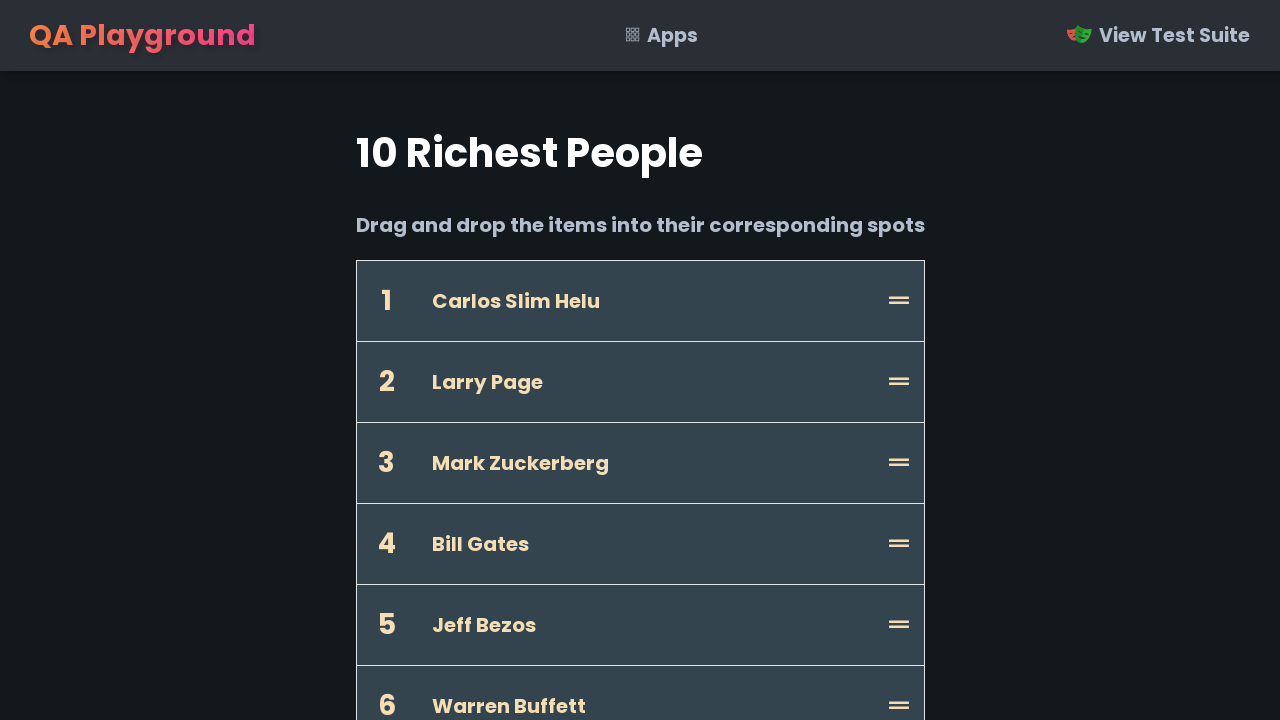

Sortable list loaded with data-index elements
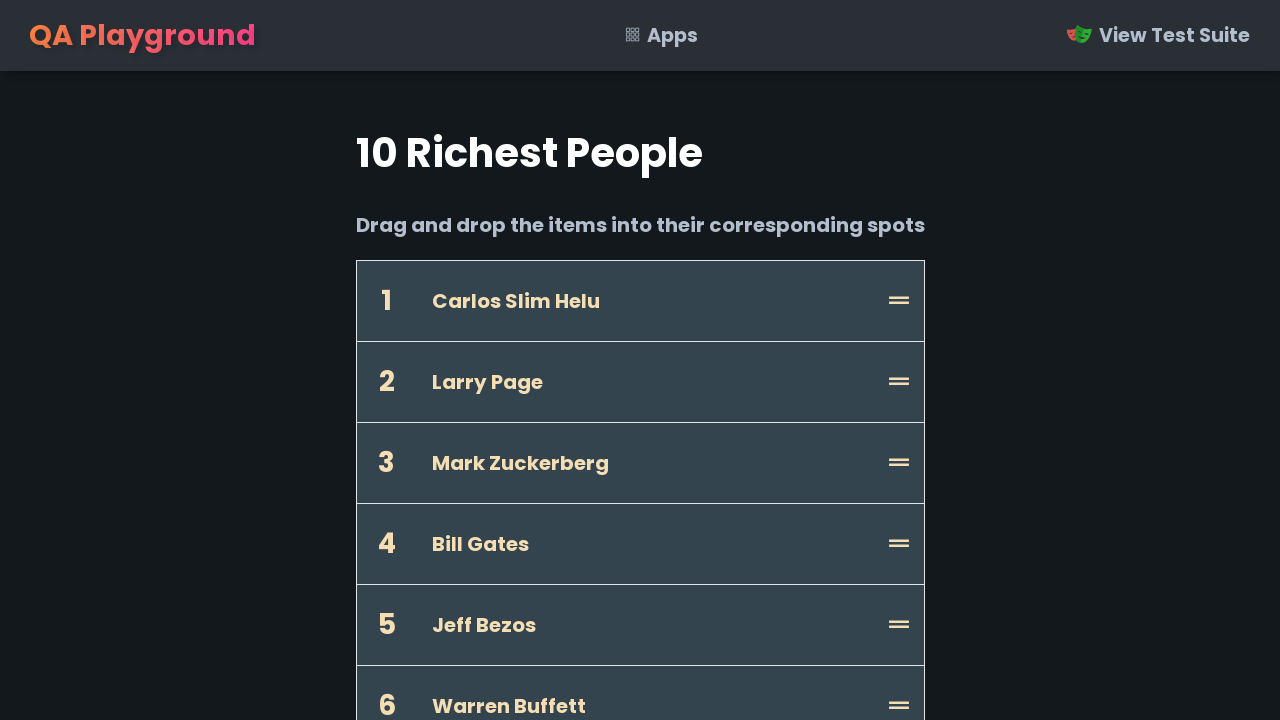

Dragged Jeff Bezos to position 0 at (640, 301)
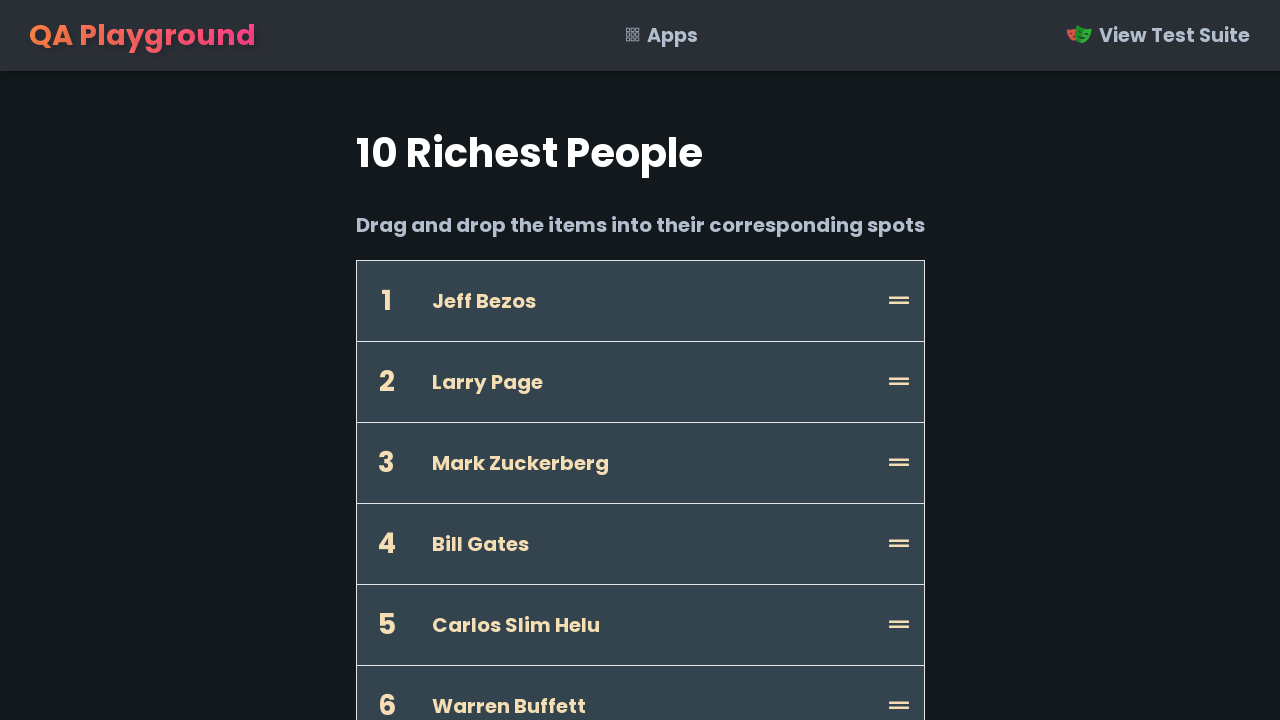

Dragged Bill Gates to position 1 at (640, 382)
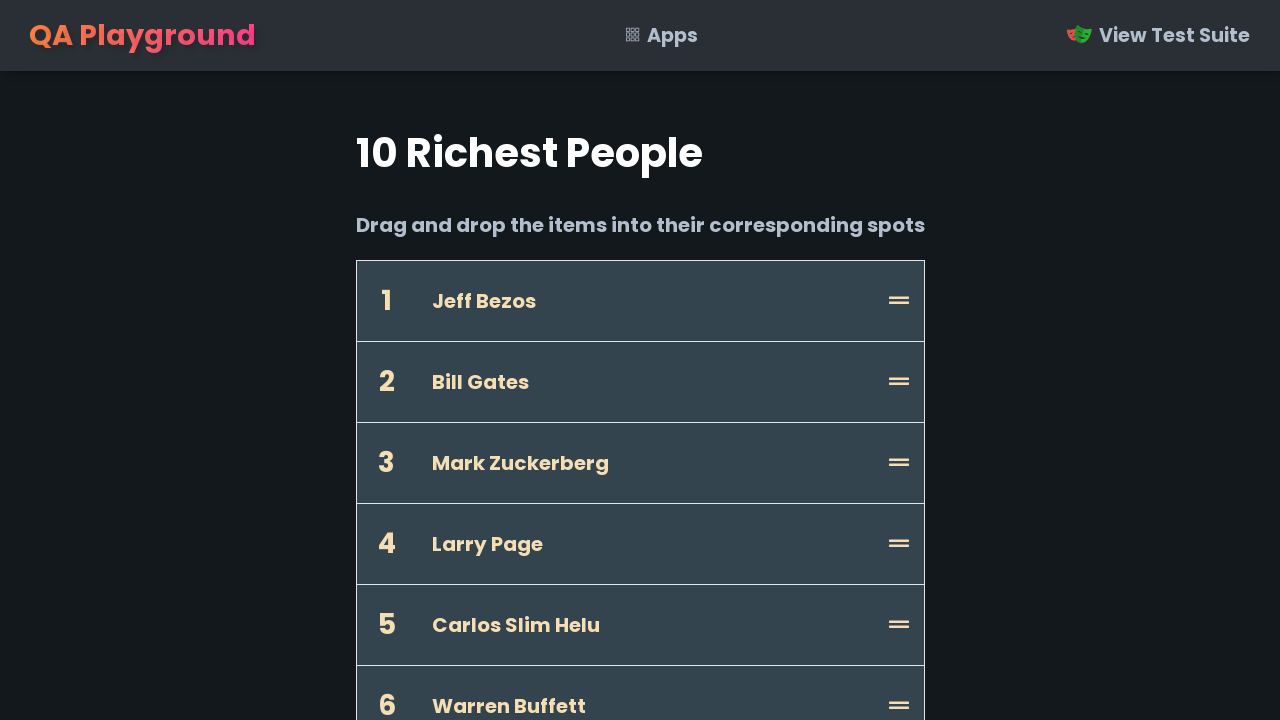

Dragged Warren Buffett to position 2 at (640, 463)
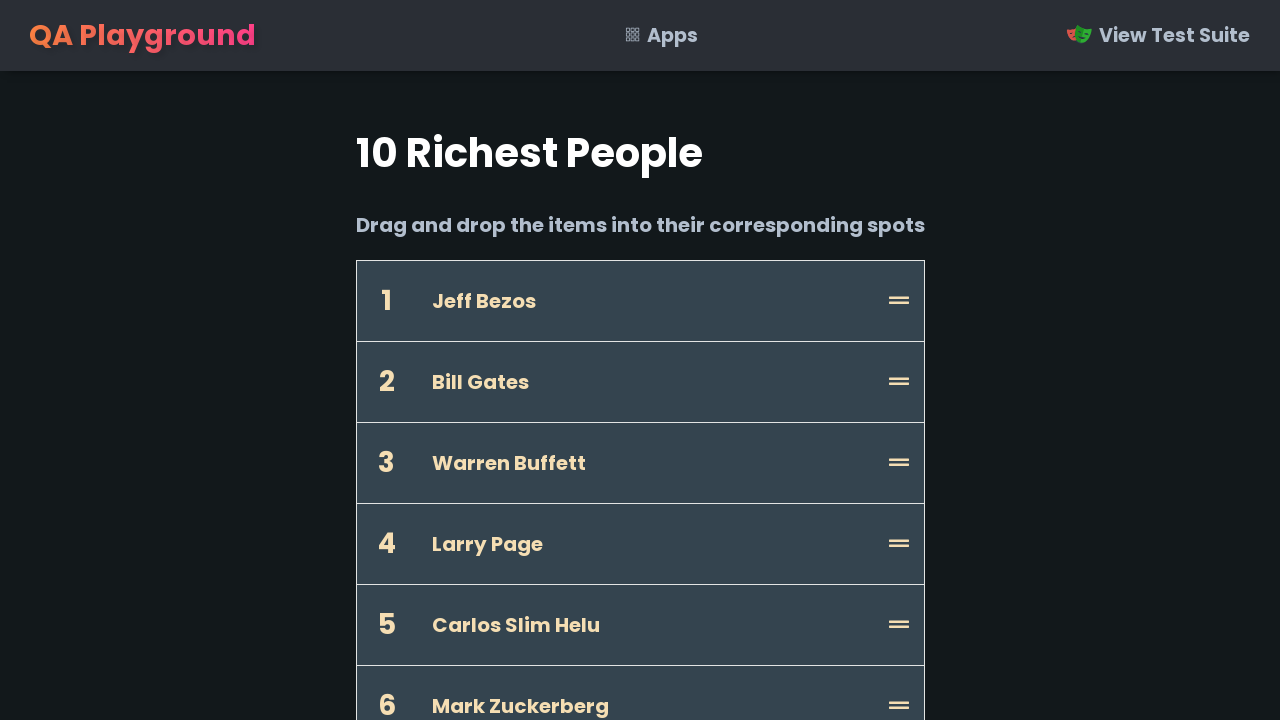

Dragged Bernard Arnault to position 3 at (640, 544)
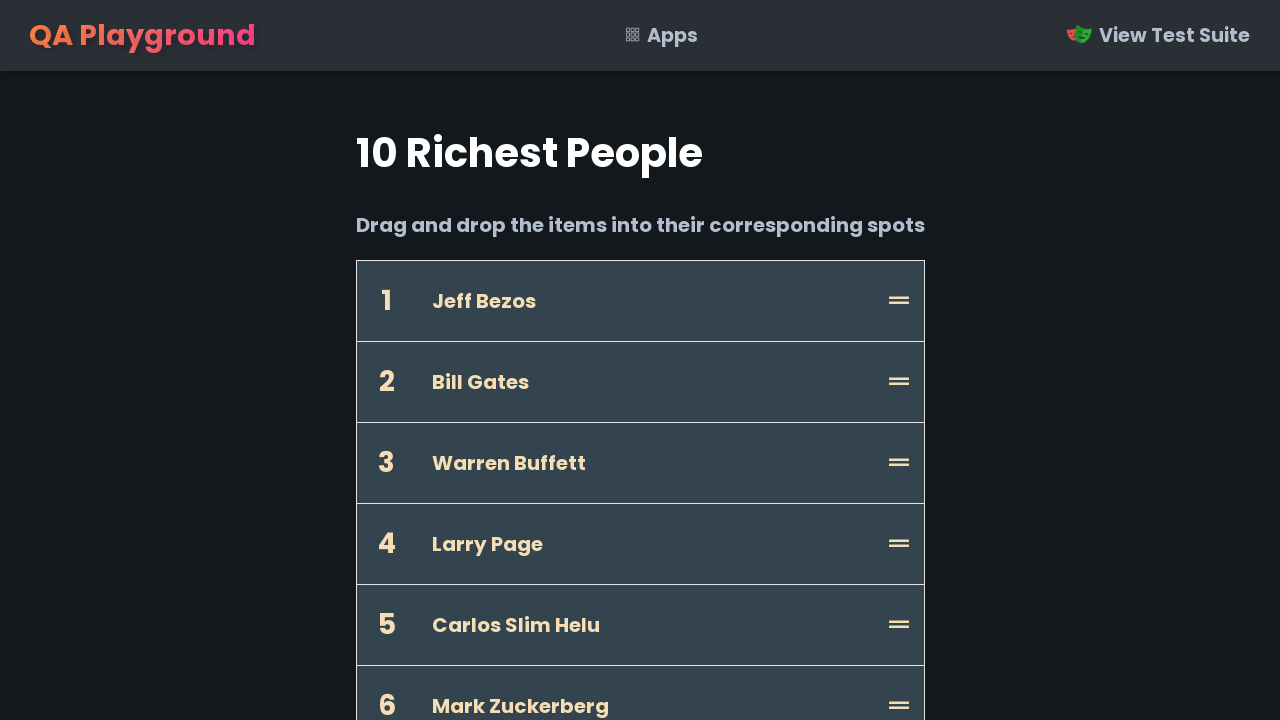

Dragged Carlos Slim Helu to position 4 at (640, 625)
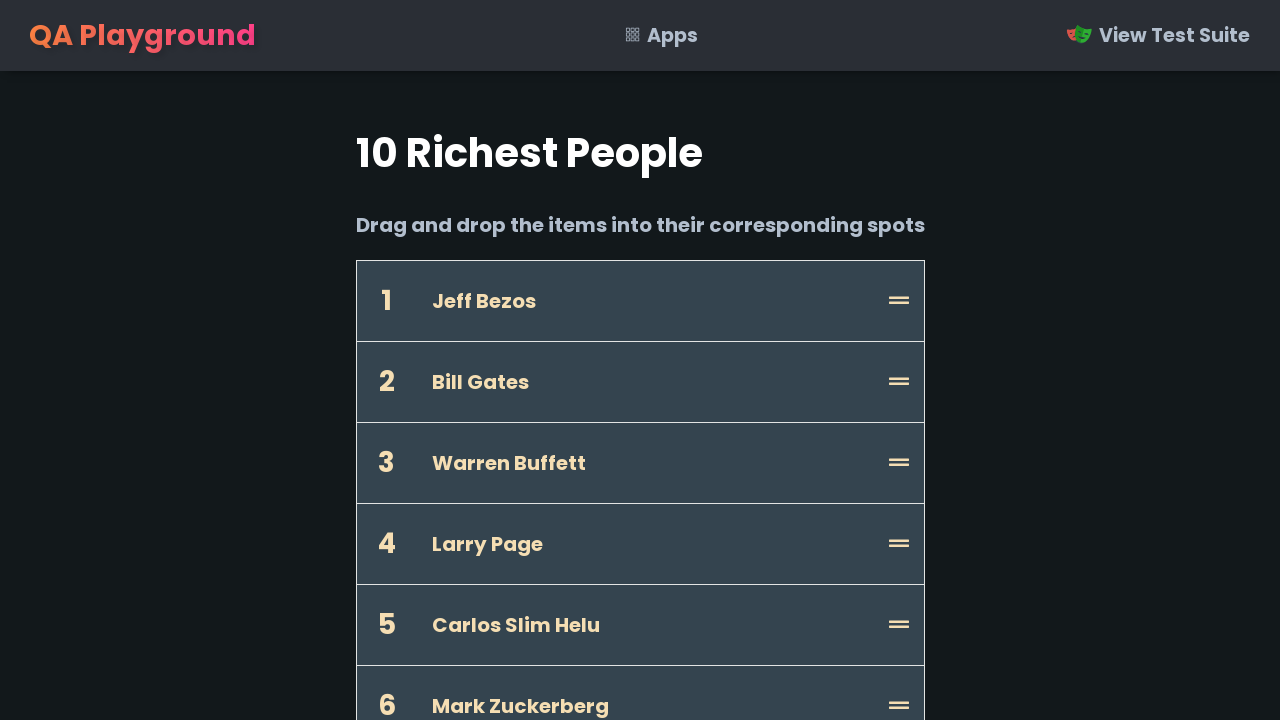

Dragged Amancio Ortega to position 5 at (640, 199)
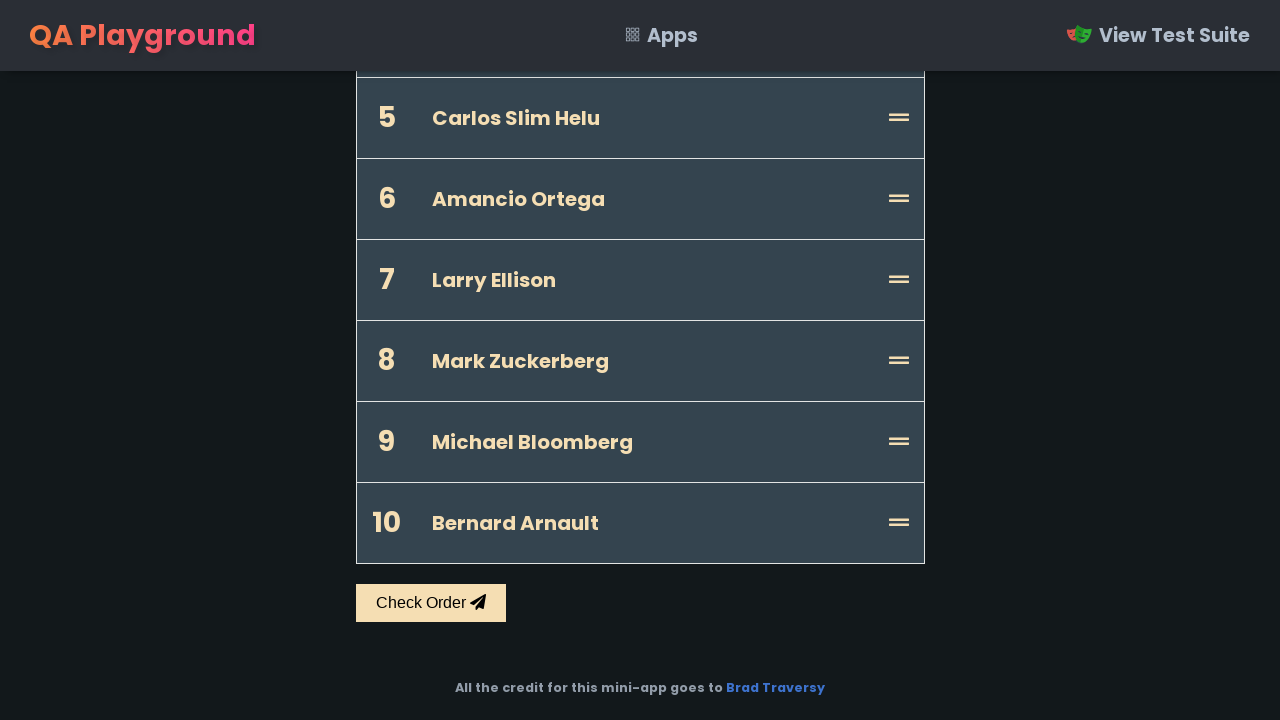

Dragged Larry Ellison to position 6 at (640, 280)
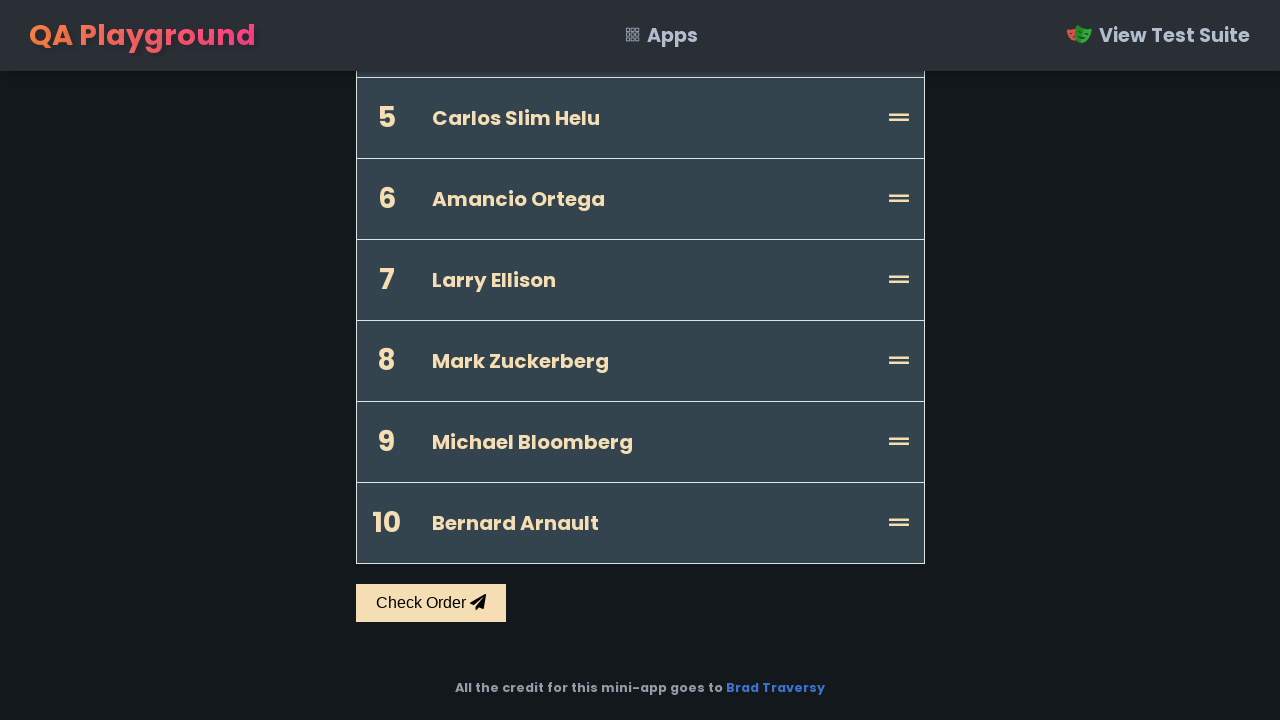

Dragged Mark Zuckerberg to position 7 at (640, 361)
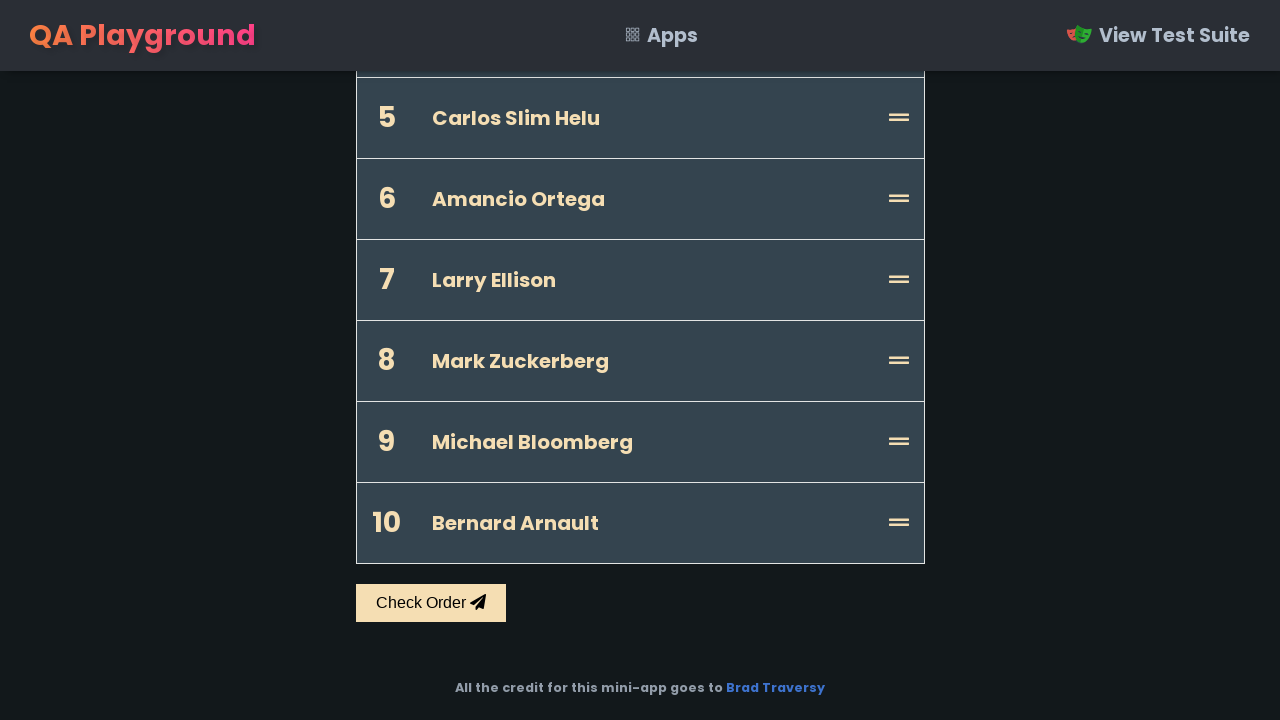

Dragged Michael Bloomberg to position 8 at (640, 442)
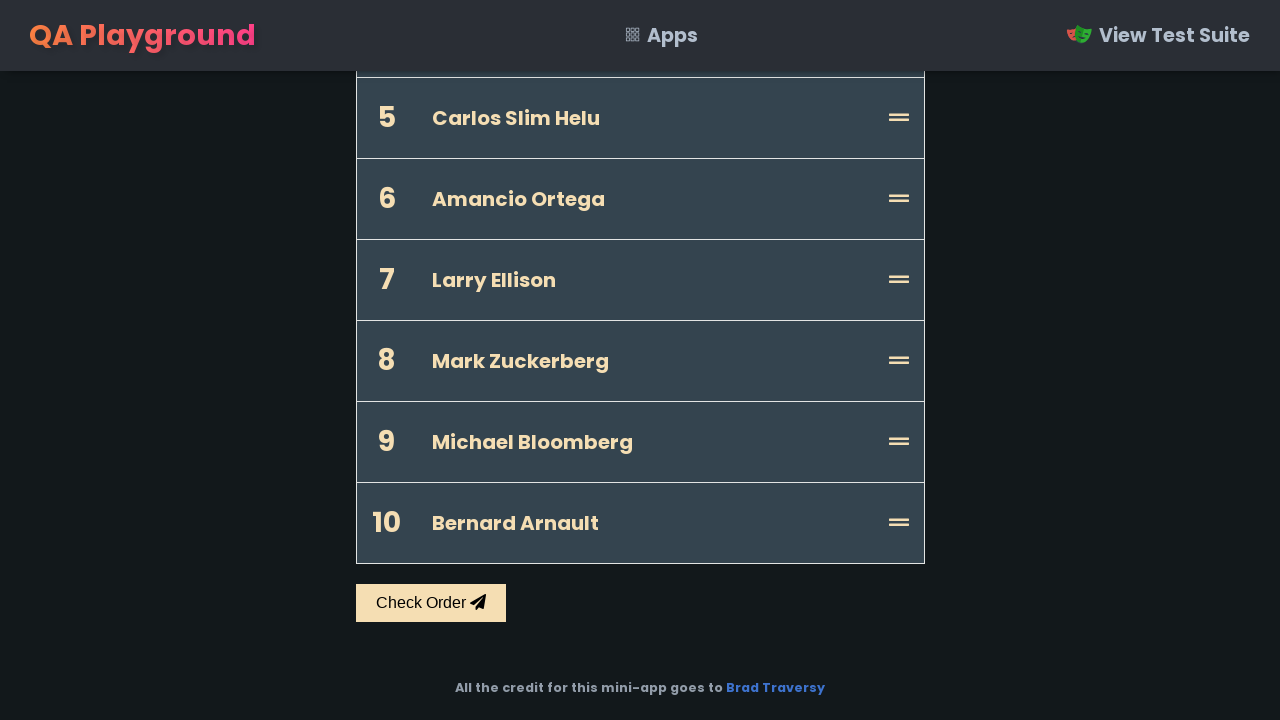

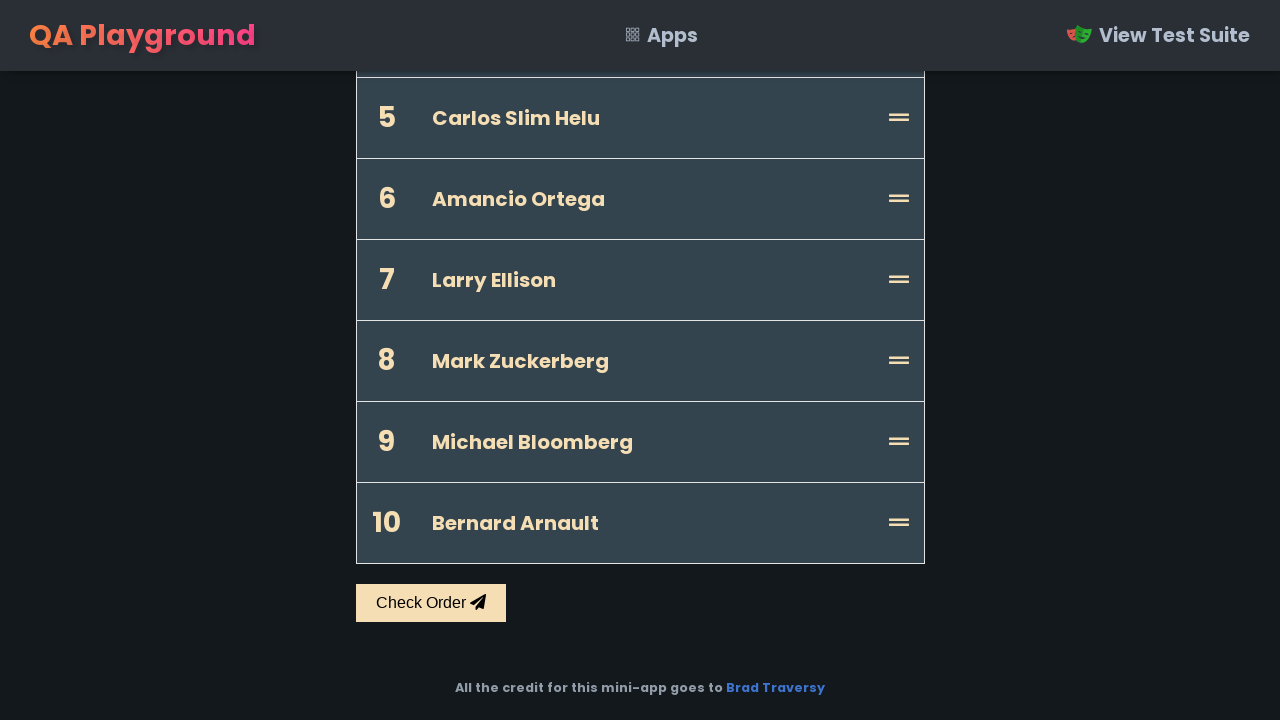